Tests that todo data persists after page reload, including completed state.

Starting URL: https://demo.playwright.dev/todomvc

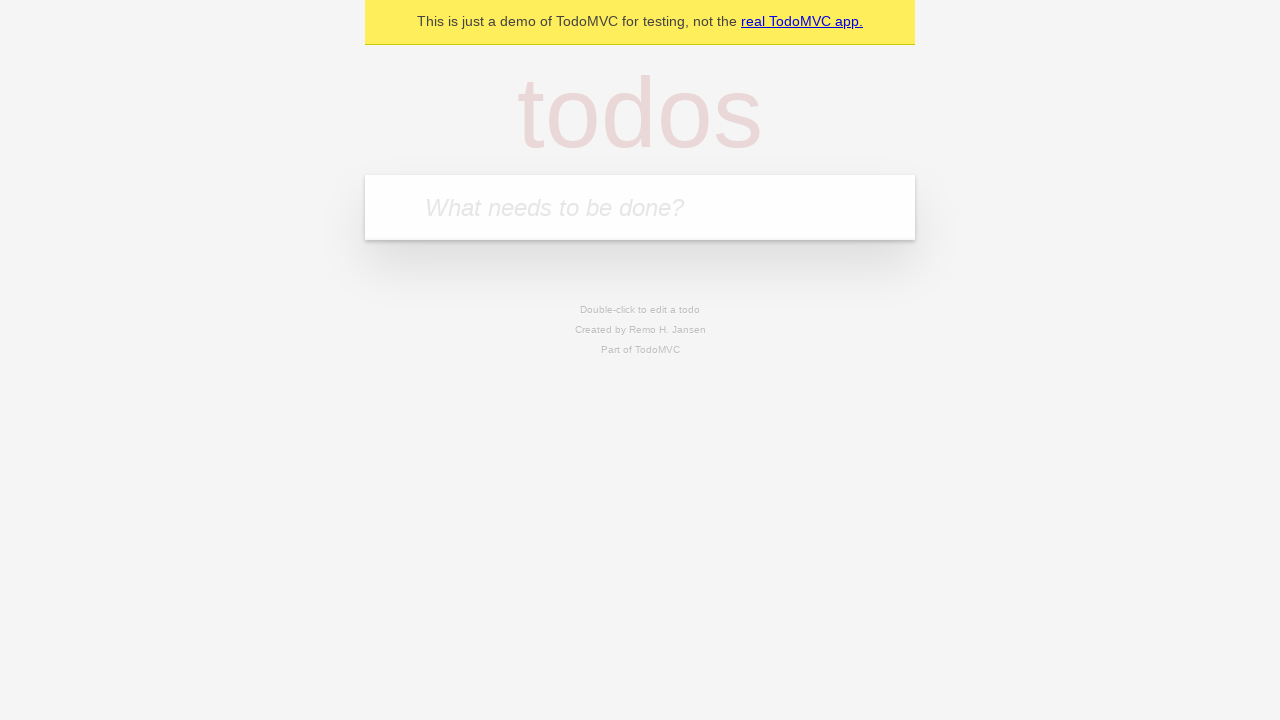

Filled todo input with 'buy some cheese' on internal:attr=[placeholder="What needs to be done?"i]
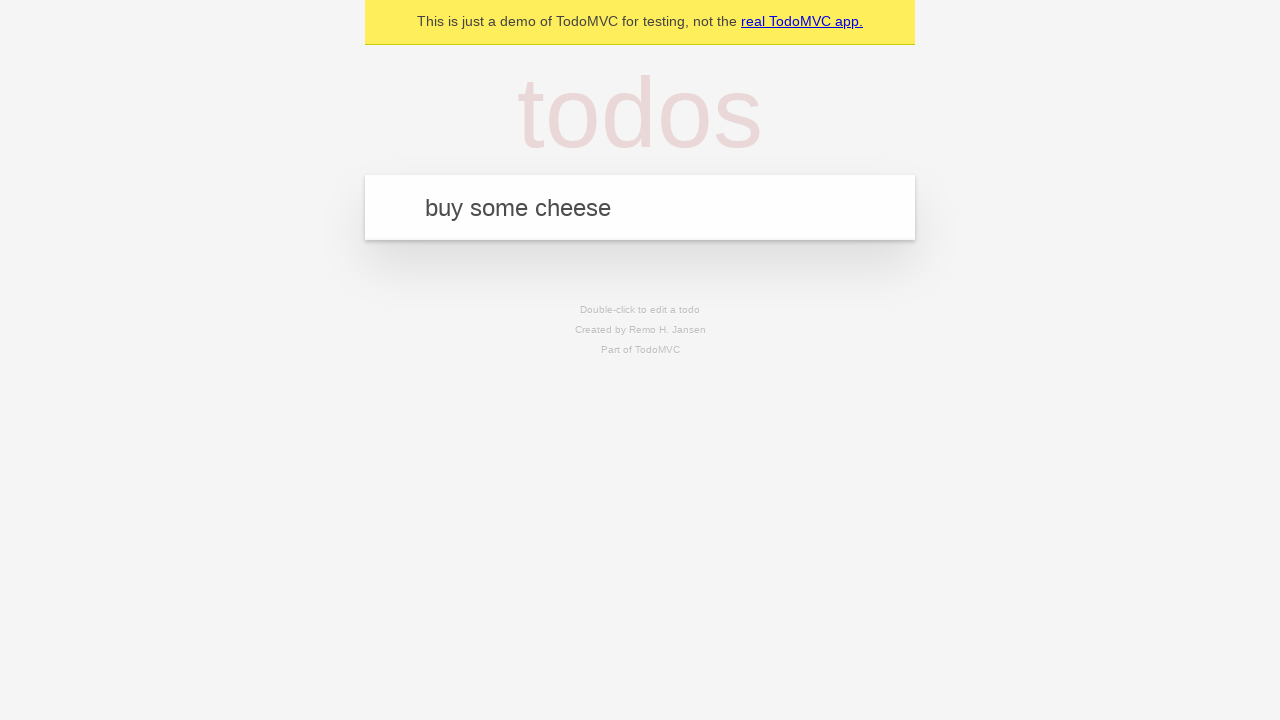

Pressed Enter to create first todo on internal:attr=[placeholder="What needs to be done?"i]
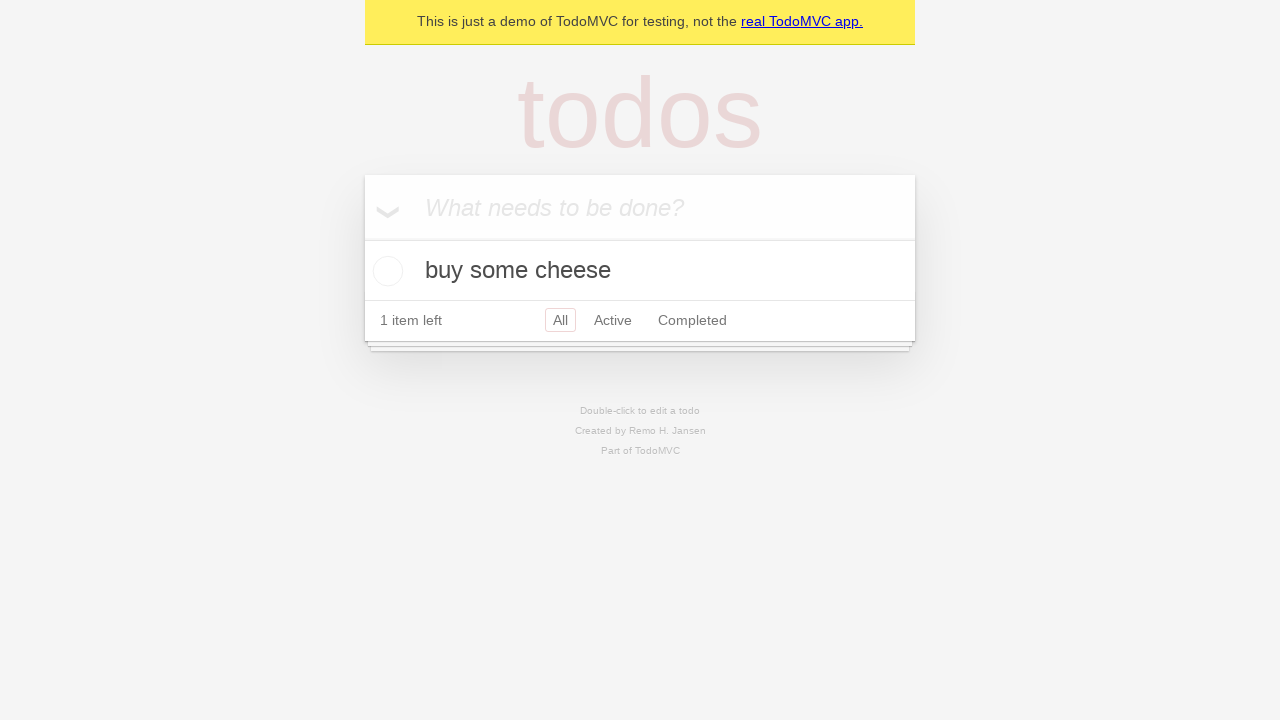

Filled todo input with 'feed the cat' on internal:attr=[placeholder="What needs to be done?"i]
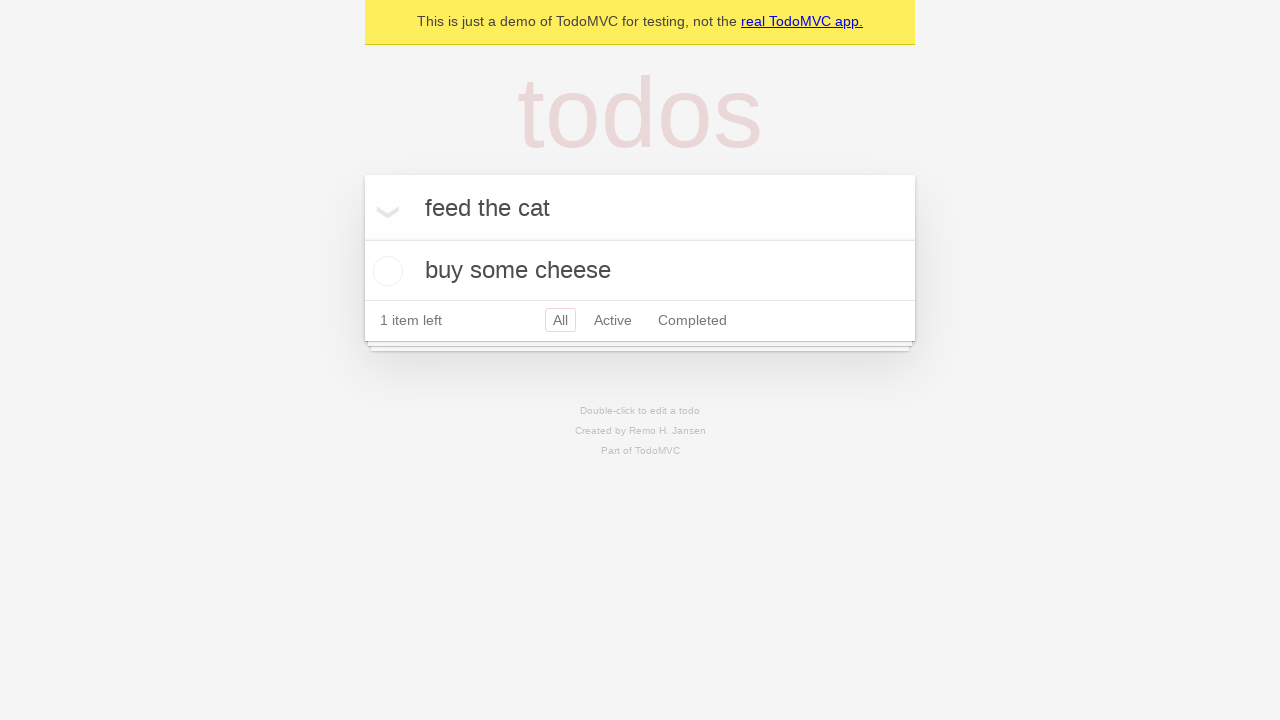

Pressed Enter to create second todo on internal:attr=[placeholder="What needs to be done?"i]
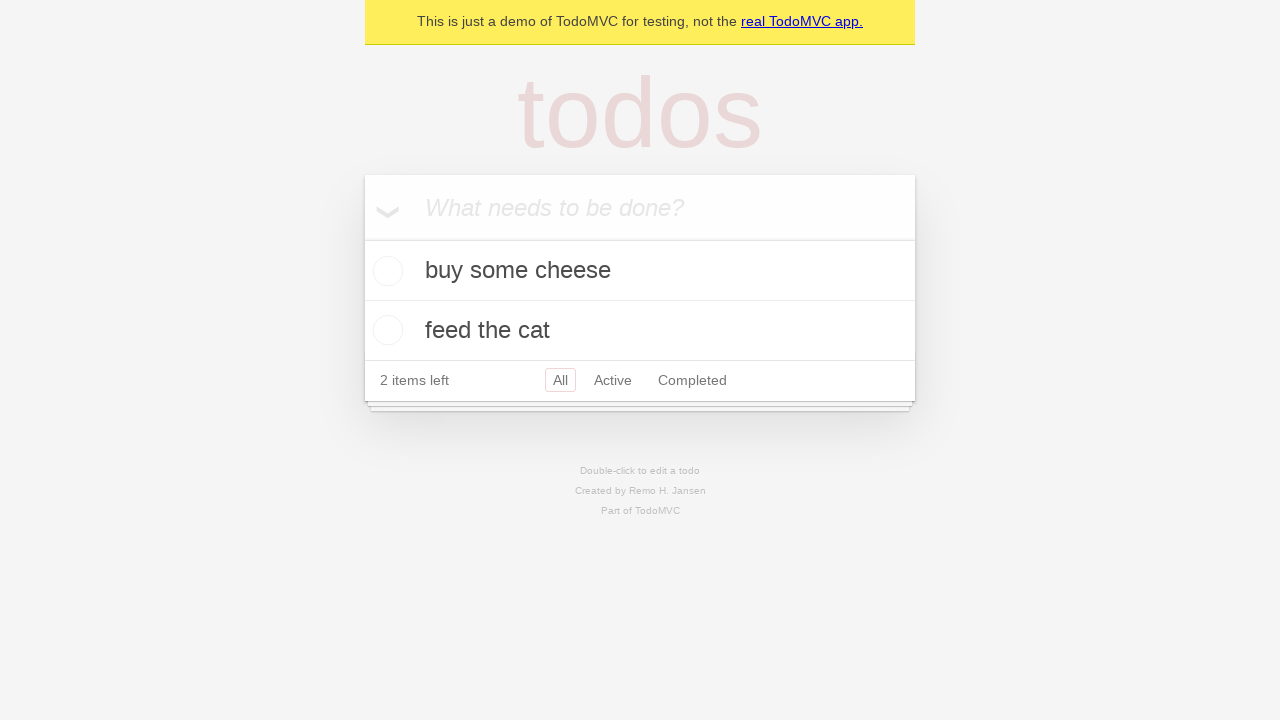

Checked the first todo item as completed at (385, 271) on [data-testid='todo-item'] >> nth=0 >> internal:role=checkbox
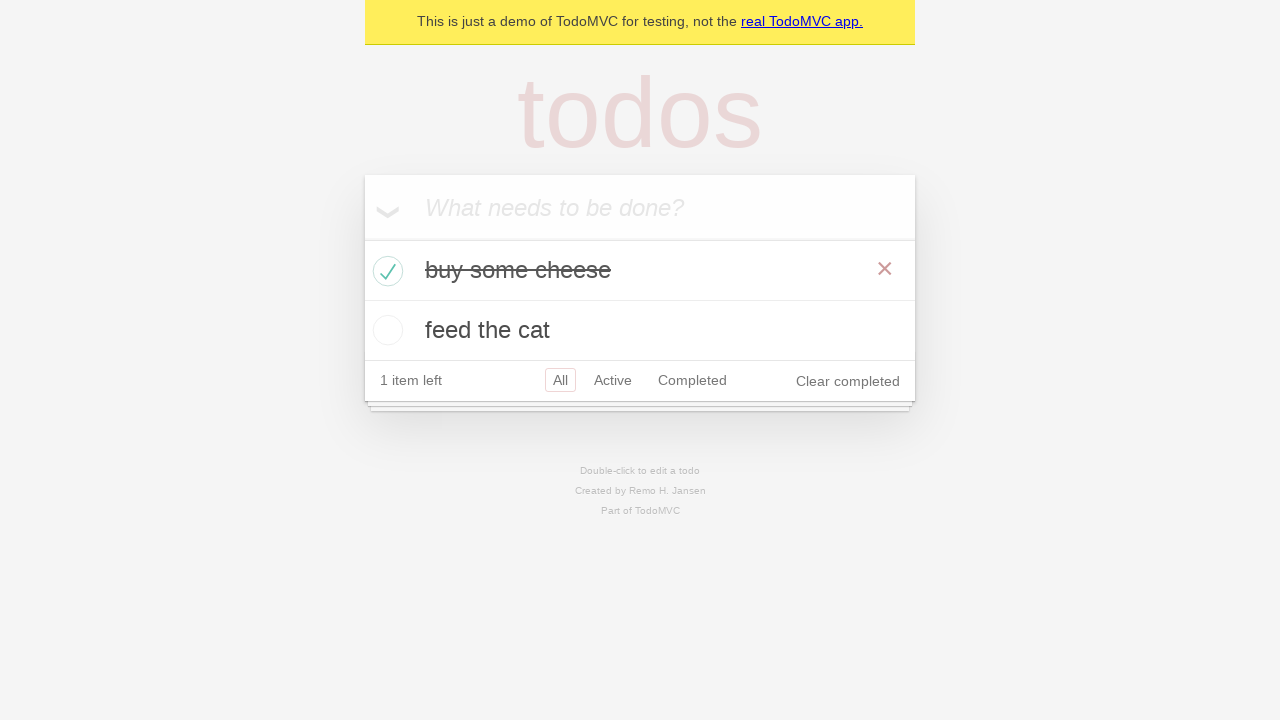

Reloaded the page to test data persistence
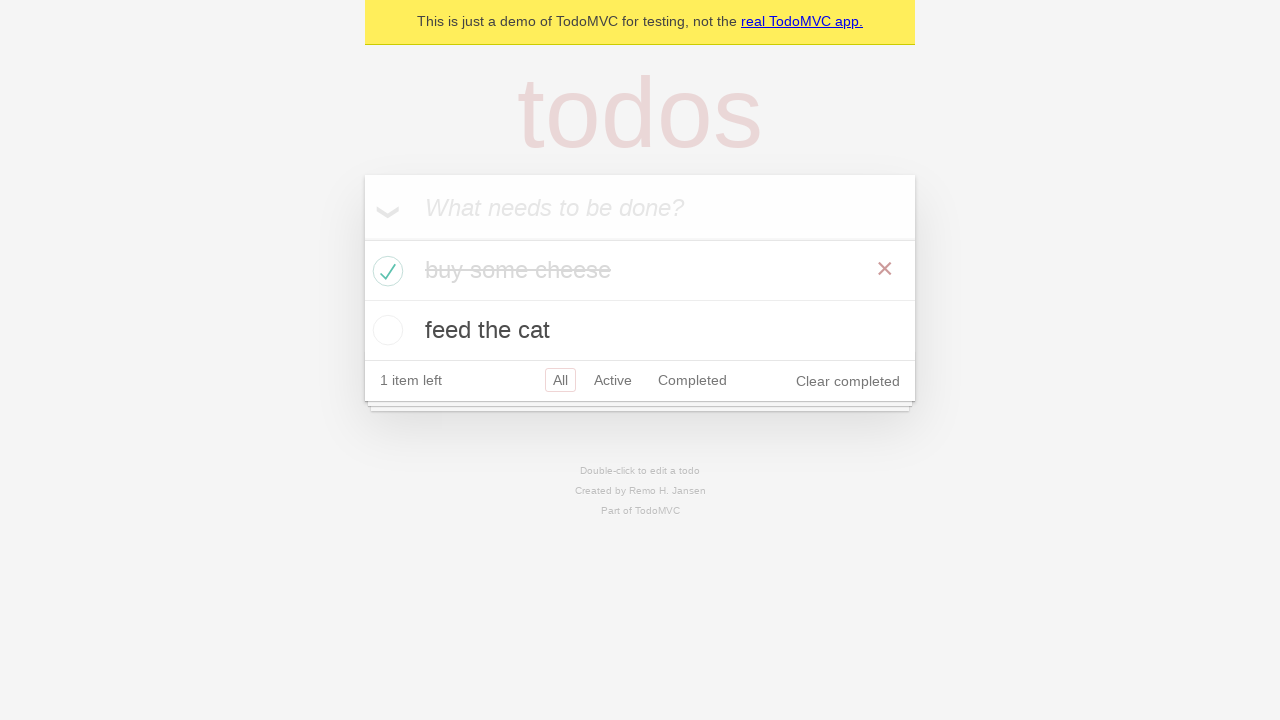

Todo items loaded after page reload
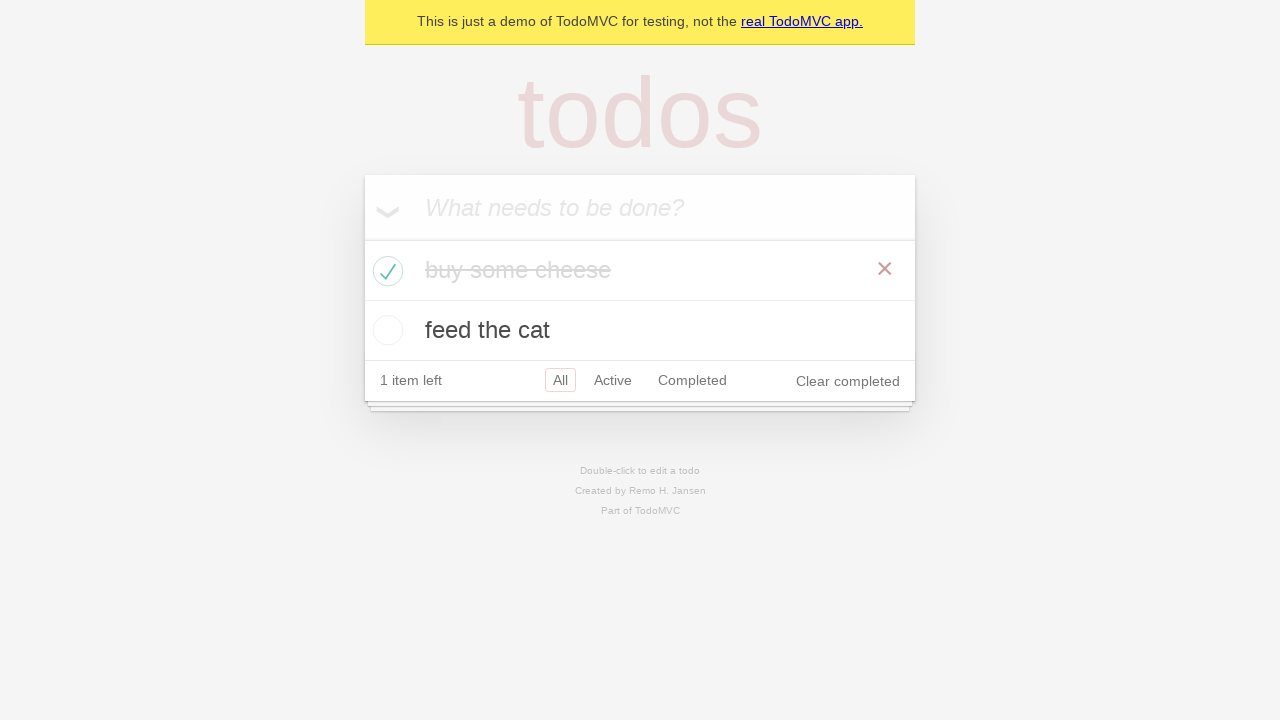

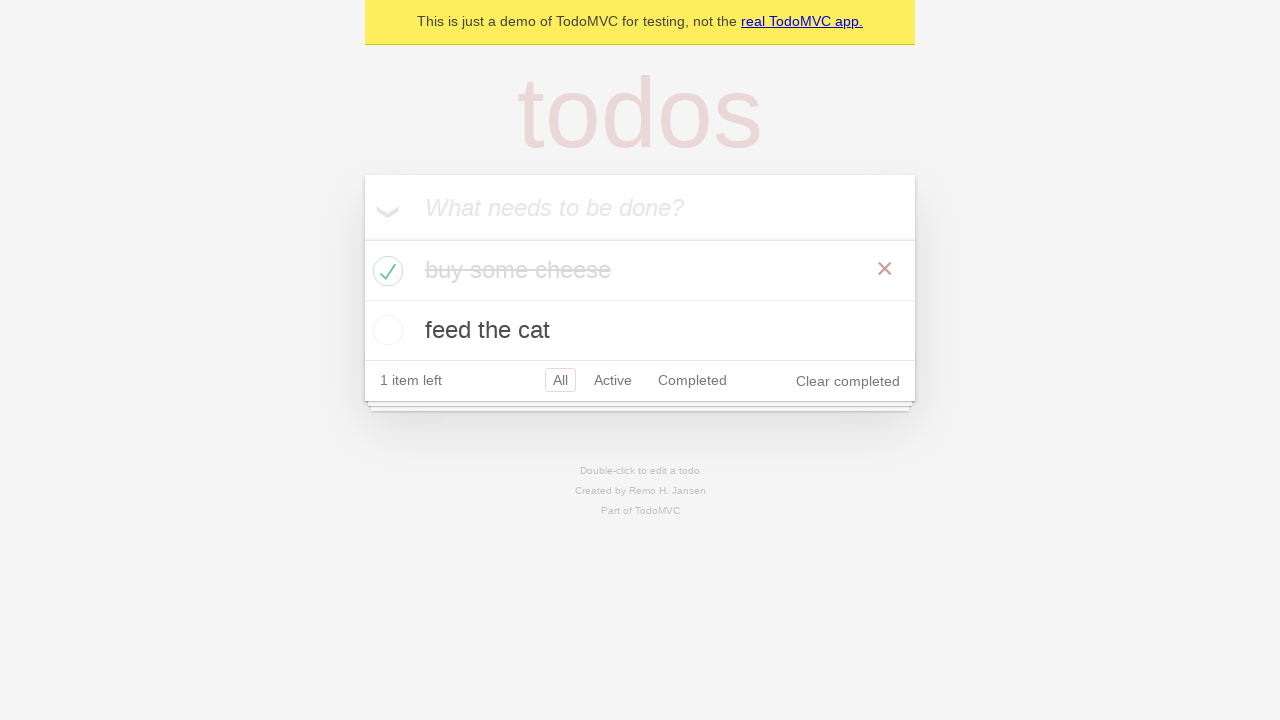